Tests new tab/window handling by clicking a link that opens a new tab and verifying content in the new tab

Starting URL: https://kitchen.applitools.com/ingredients/links

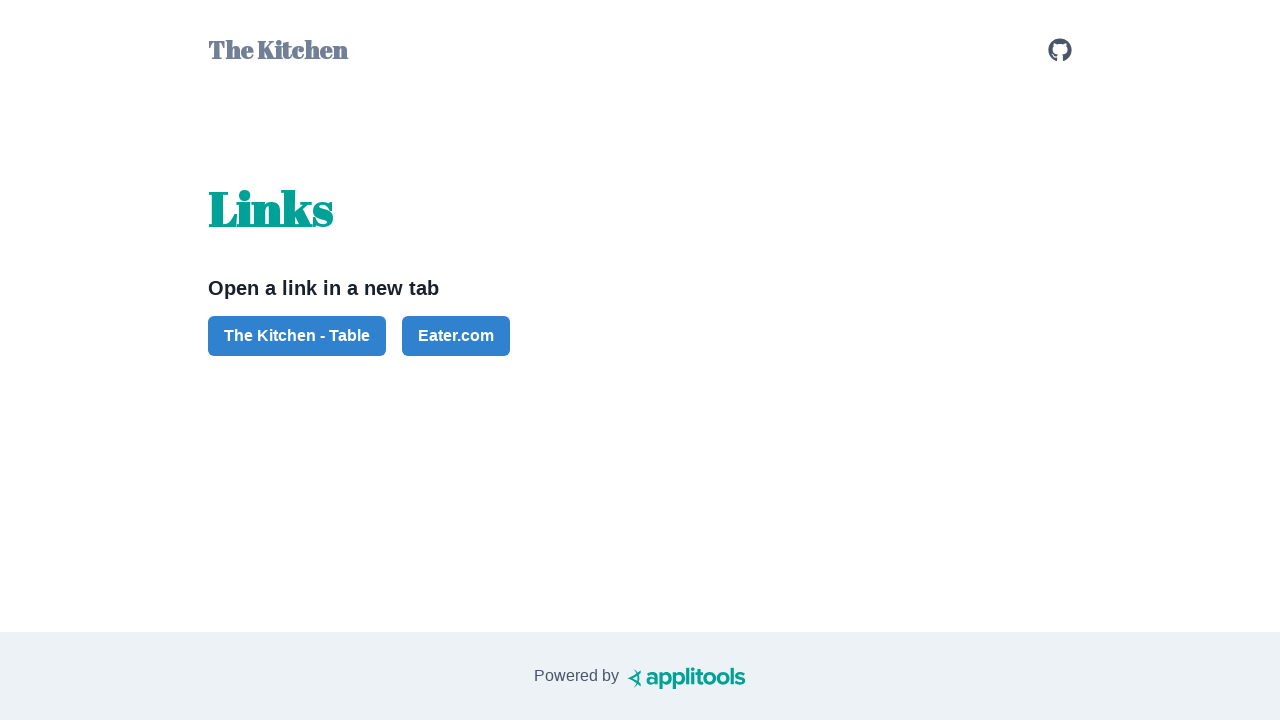

Clicked button to open new tab at (297, 336) on #button-the-kitchen-table
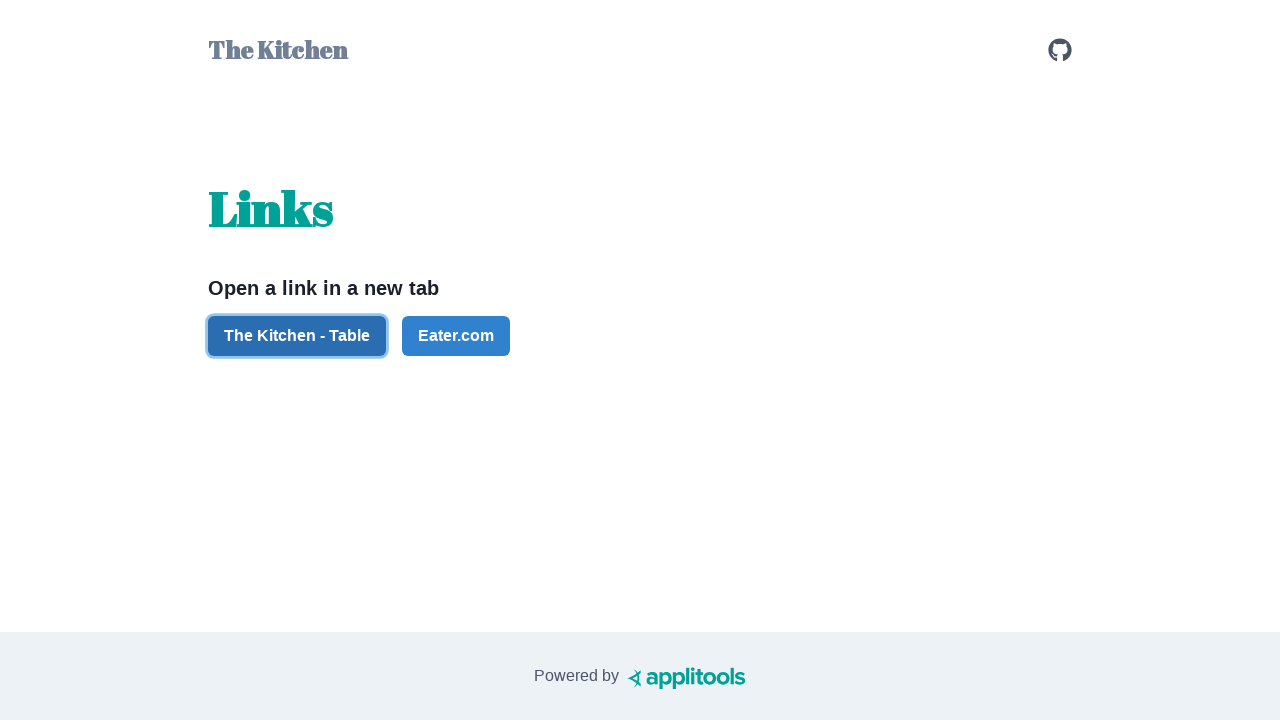

Captured new page/tab object
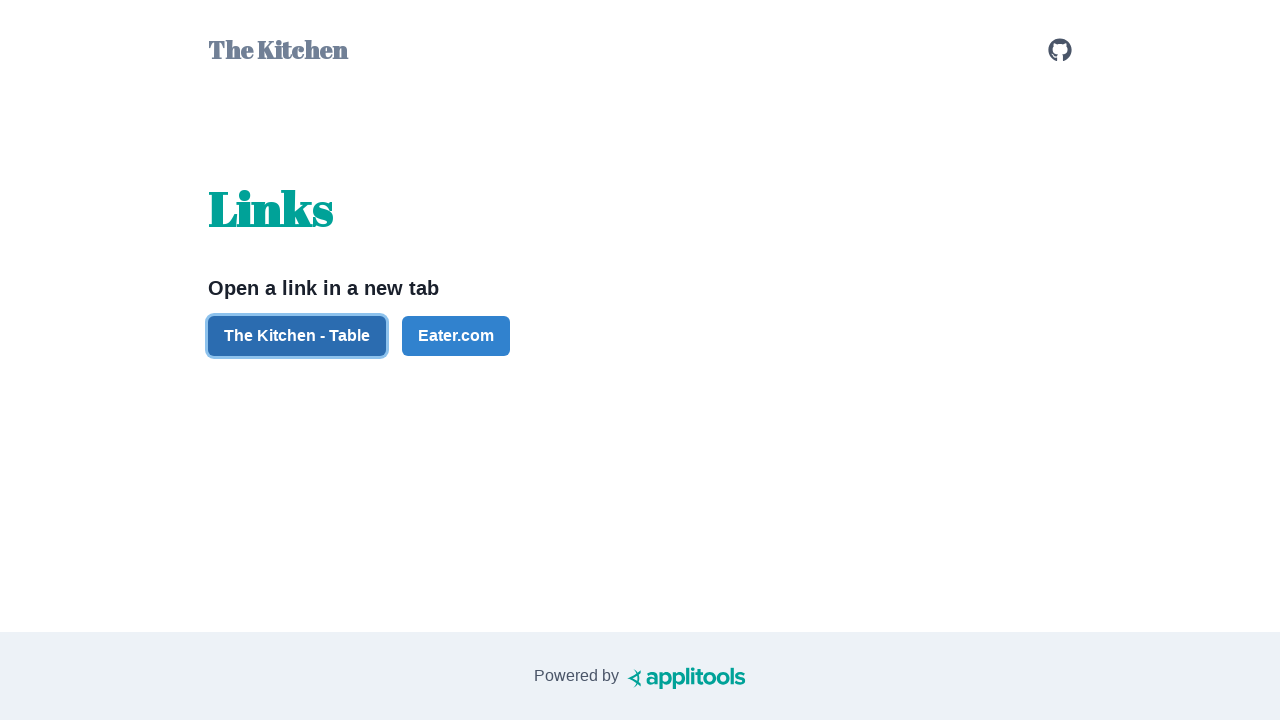

Verified fruits-vegetables element loaded in new tab
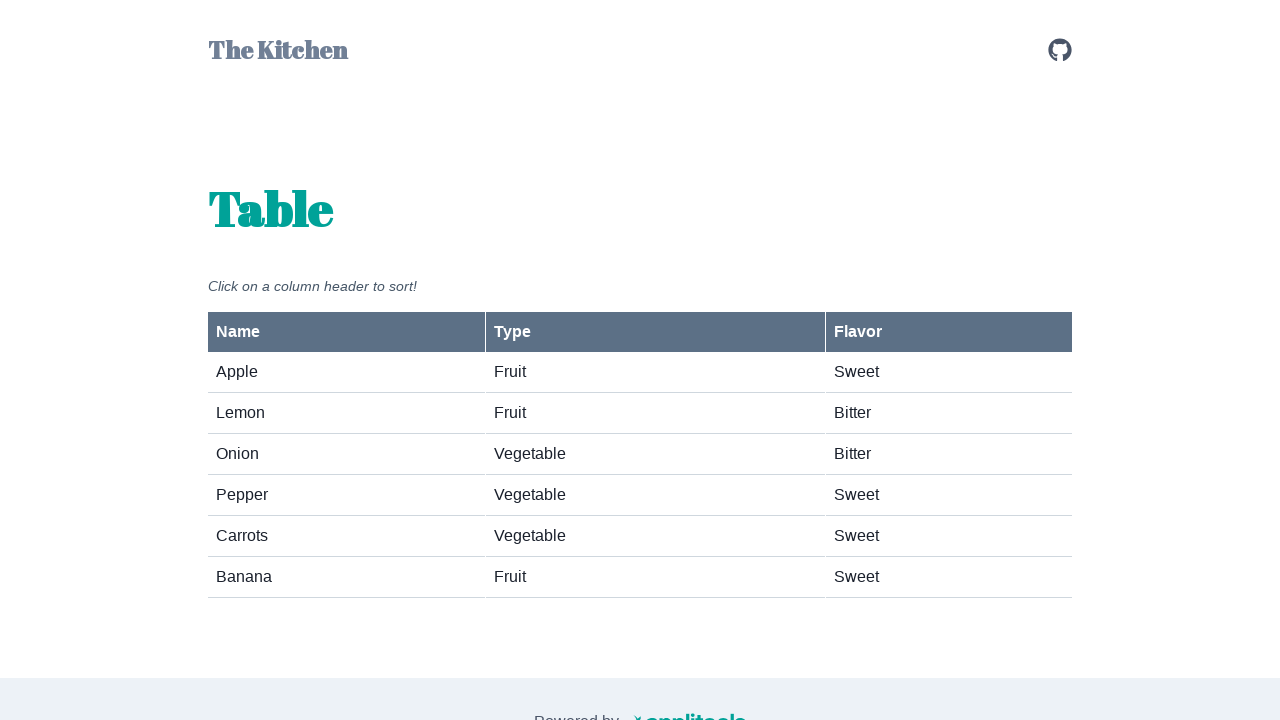

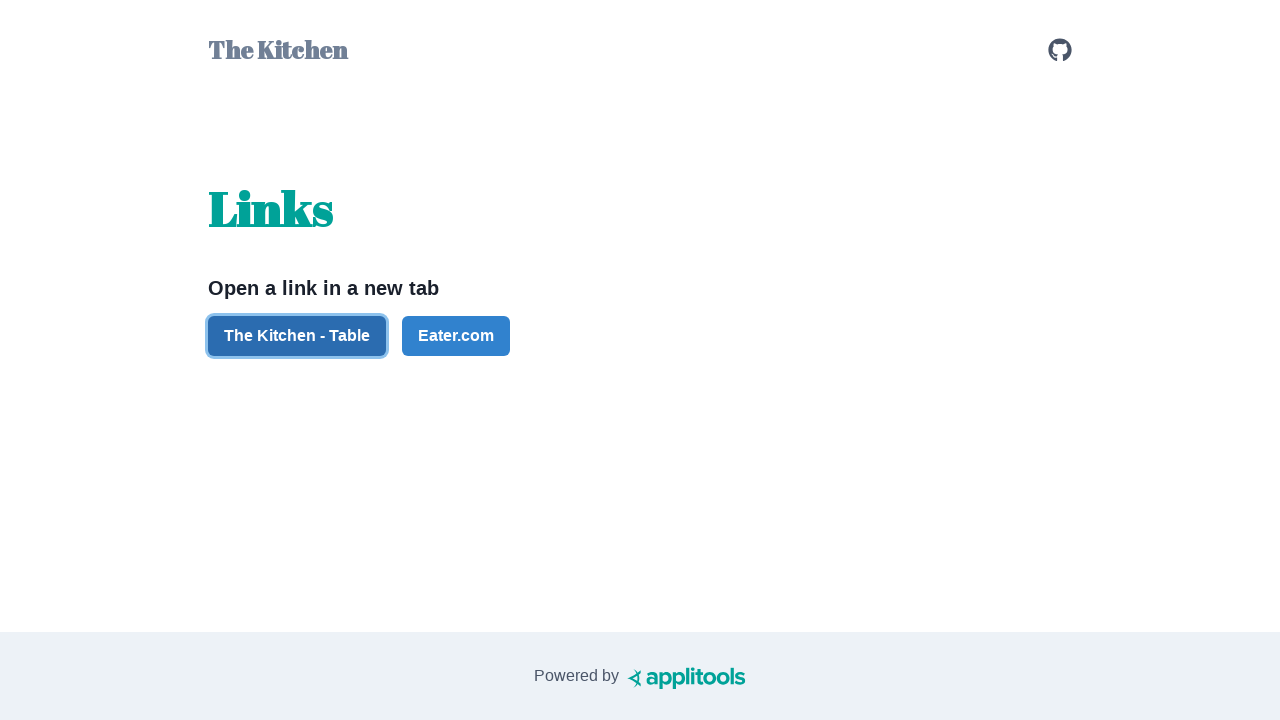